Navigates to the actiTime login page and clicks on the first anchor link found on the page

Starting URL: https://demo.actitime.com/login.do

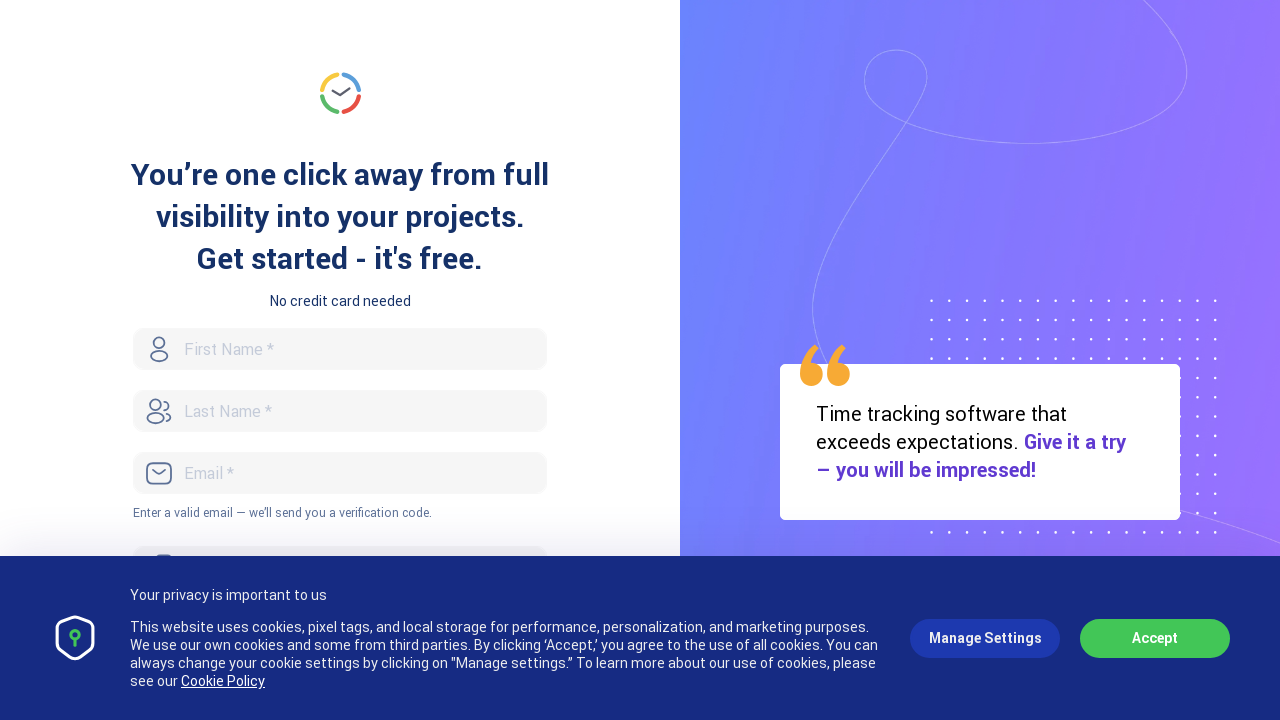

Navigated to actiTime login page
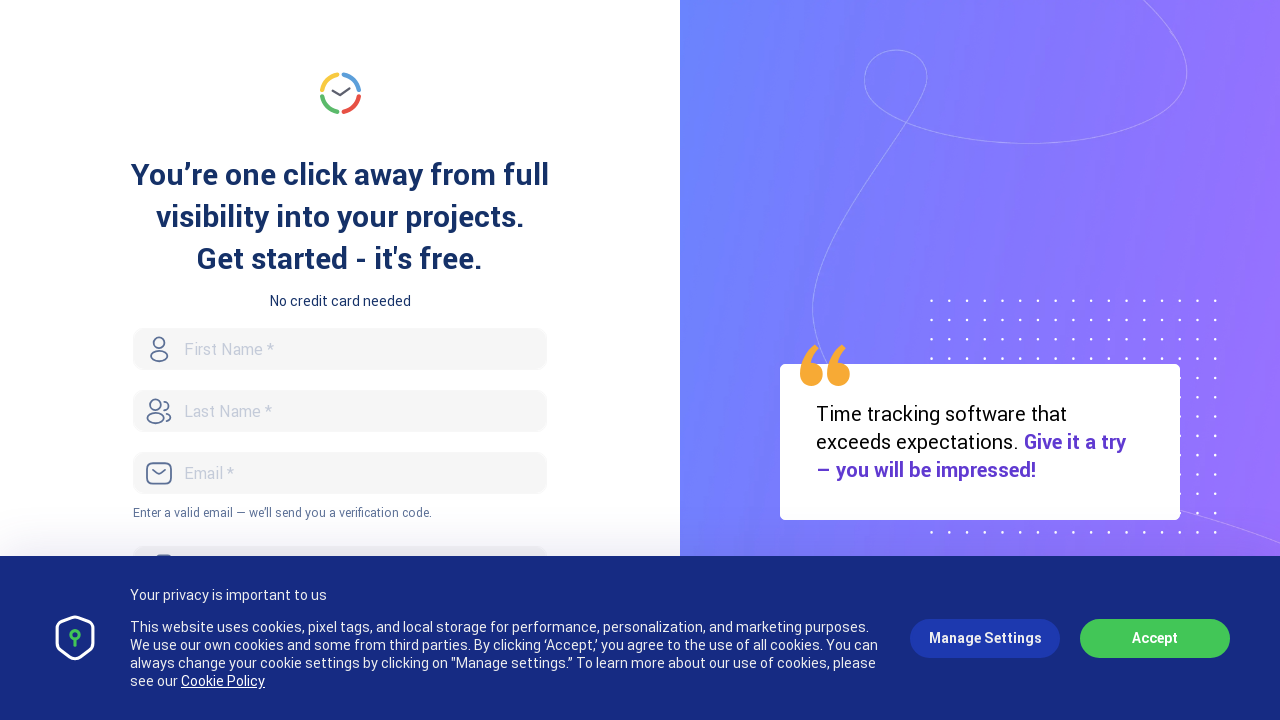

Clicked the first anchor link found on the page at (340, 93) on a
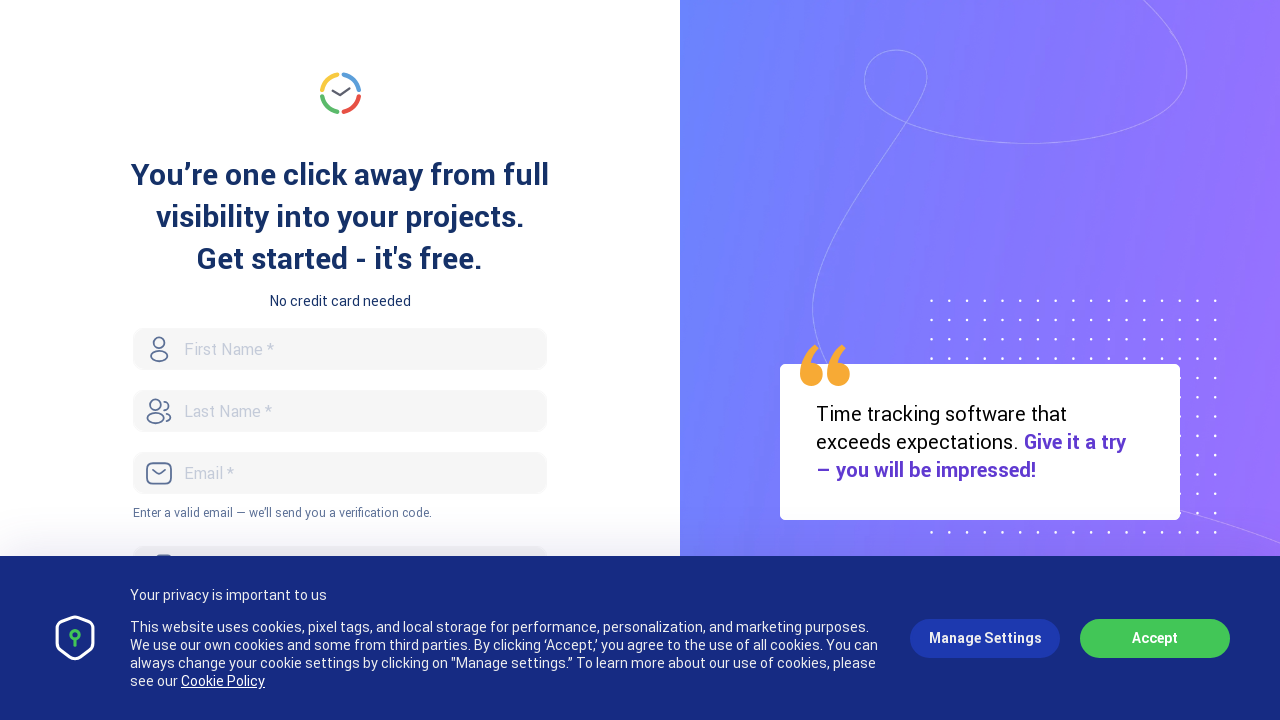

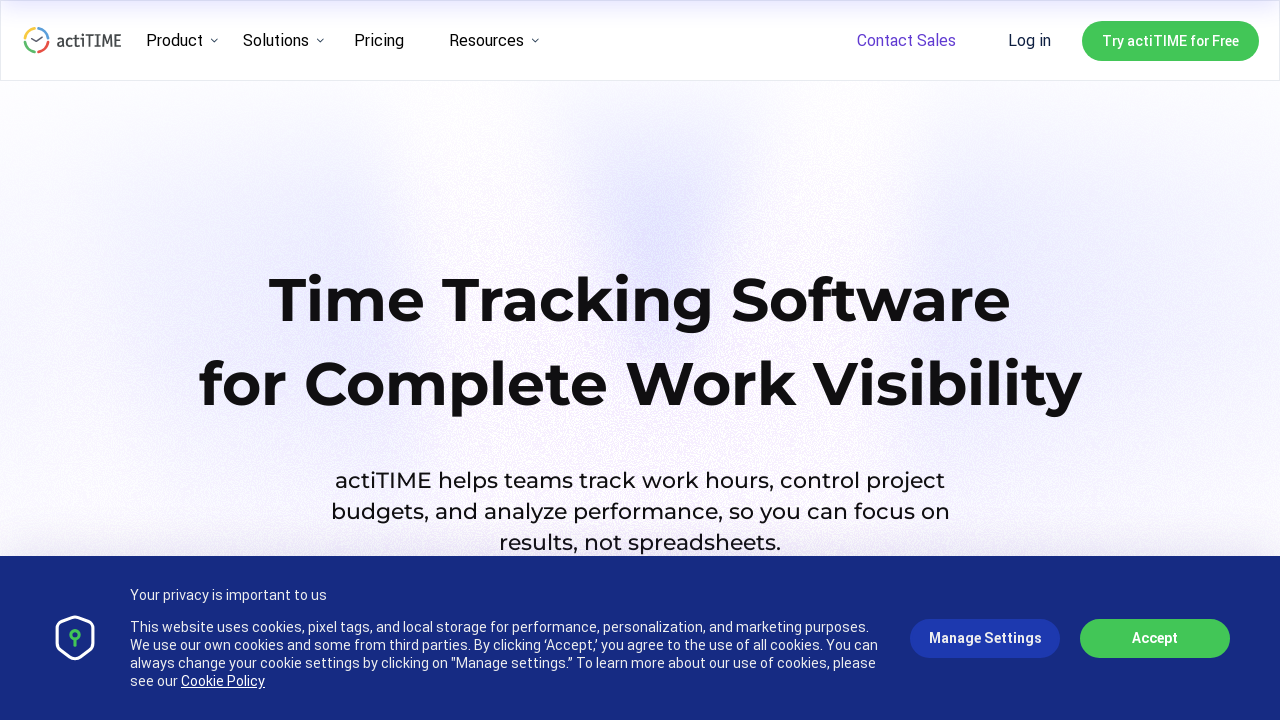